Tests automation practice page by using autocomplete suggestion field, selecting from dropdown, and clicking a radio button

Starting URL: https://www.rahulshettyacademy.com/AutomationPractice/

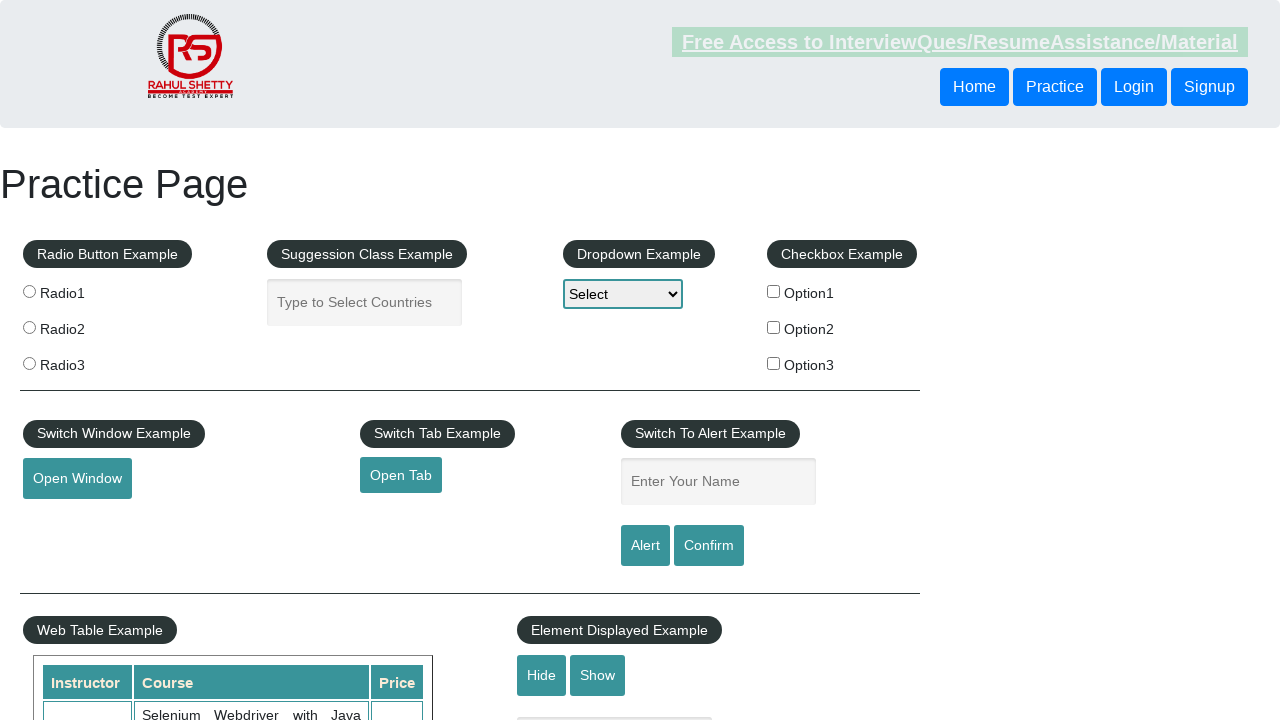

Filled autocomplete field with 'Ind' on input[id='autocomplete']
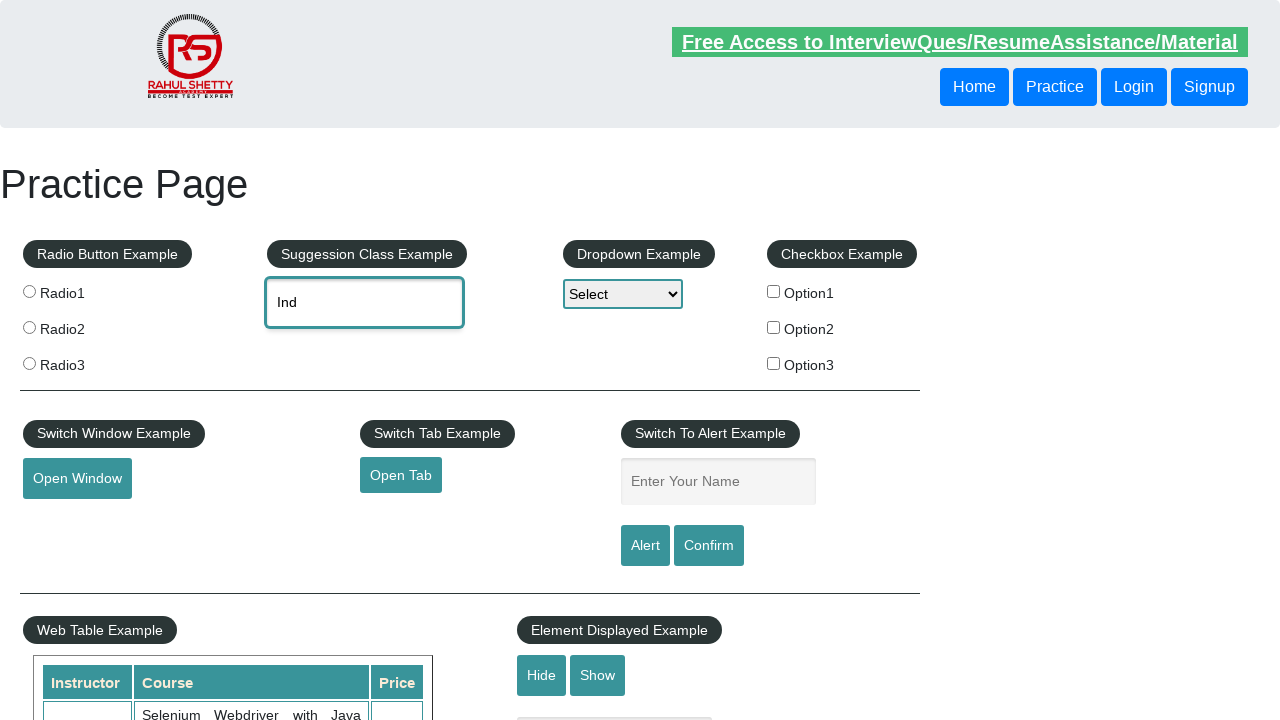

Autocomplete suggestions appeared
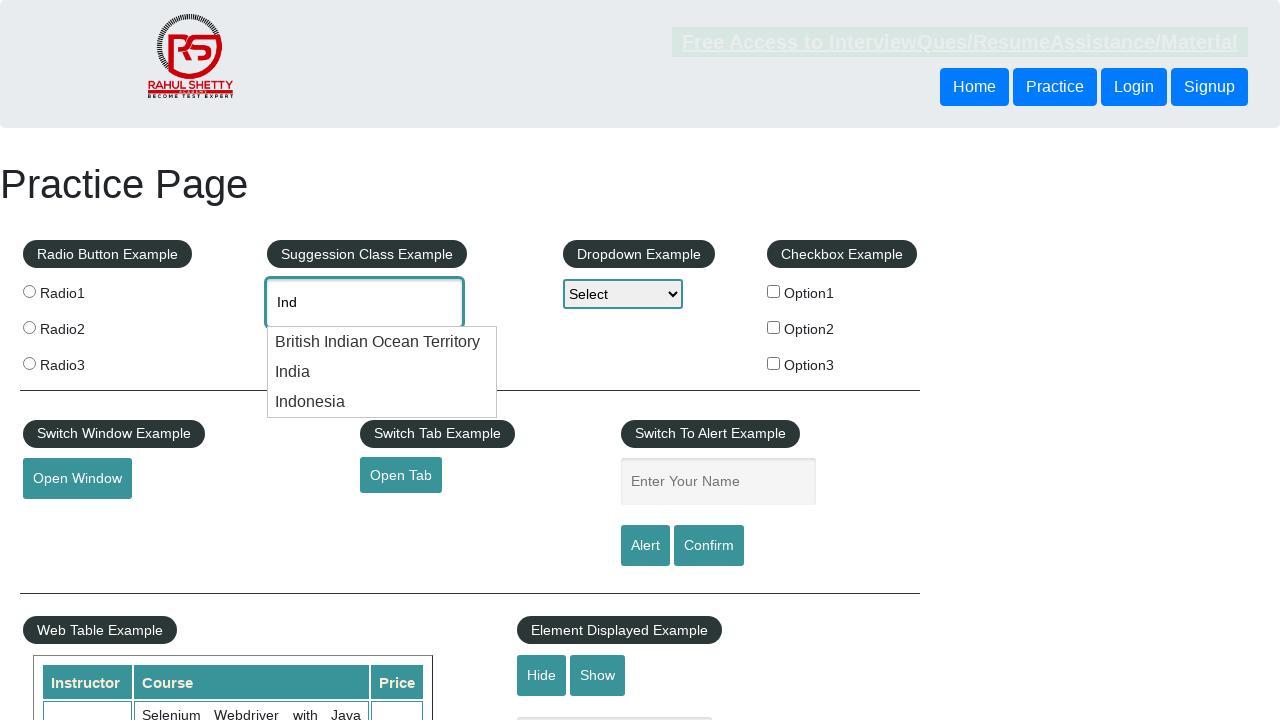

Selected second suggestion (India) from autocomplete dropdown at (382, 372) on ul#ui-id-1 li.ui-menu-item >> nth=1
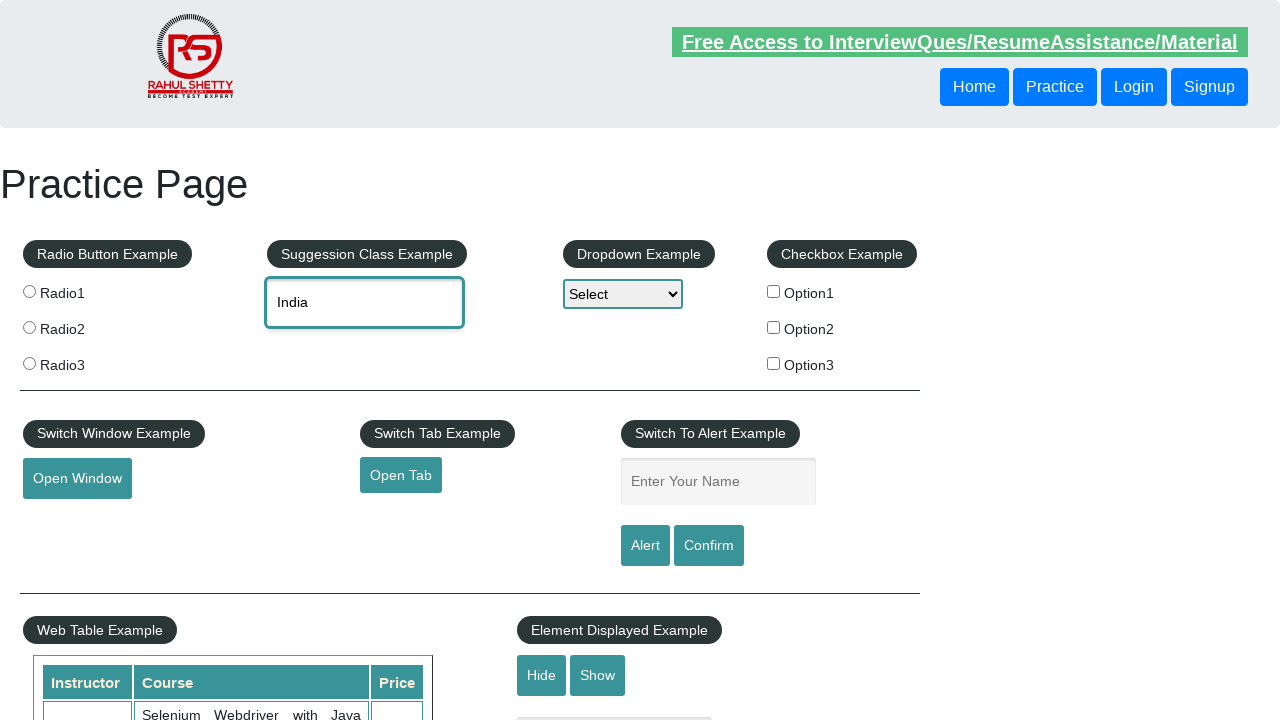

Selected Option2 from dropdown by index on select#dropdown-class-example
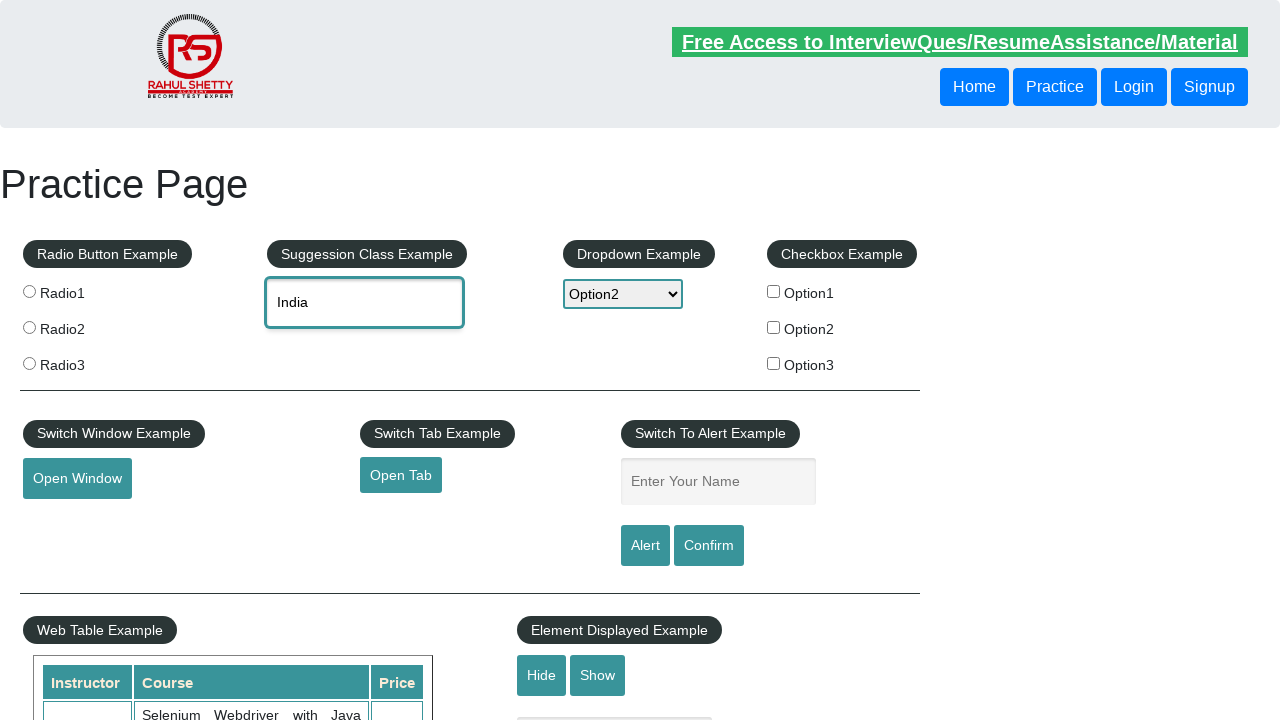

Clicked third radio button (Radio3) at (29, 363) on input[name='radioButton'] >> nth=2
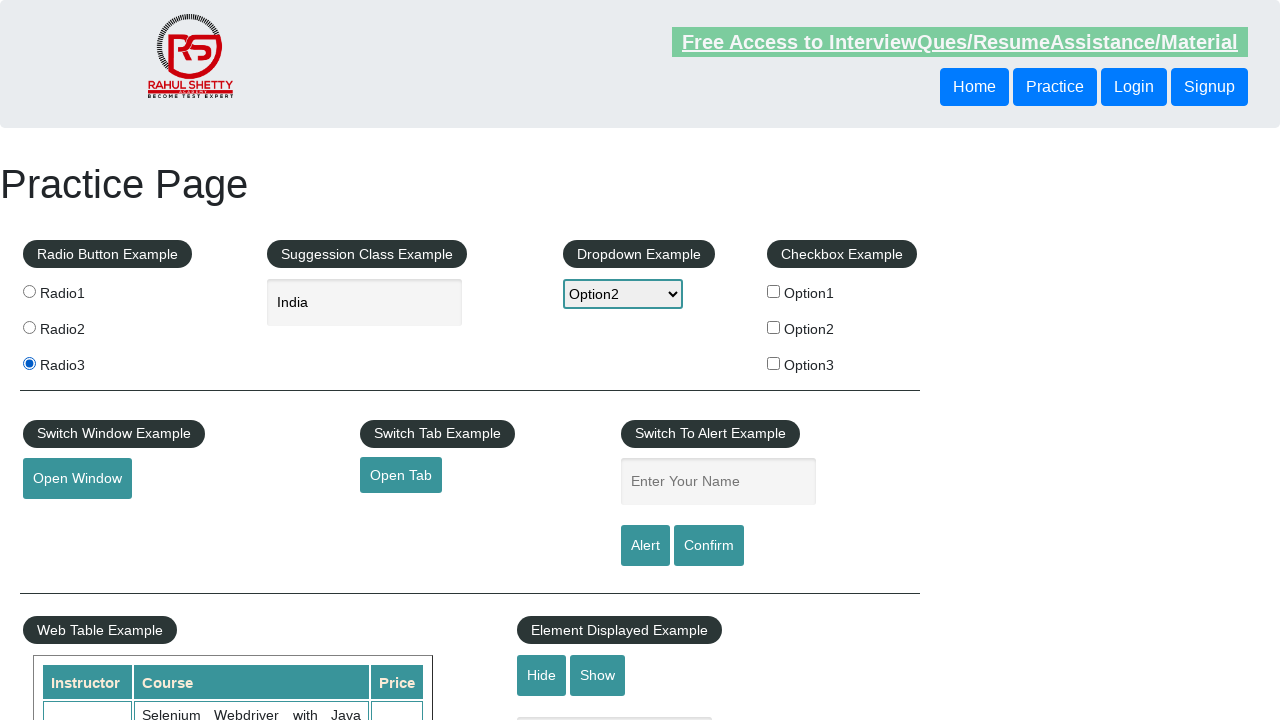

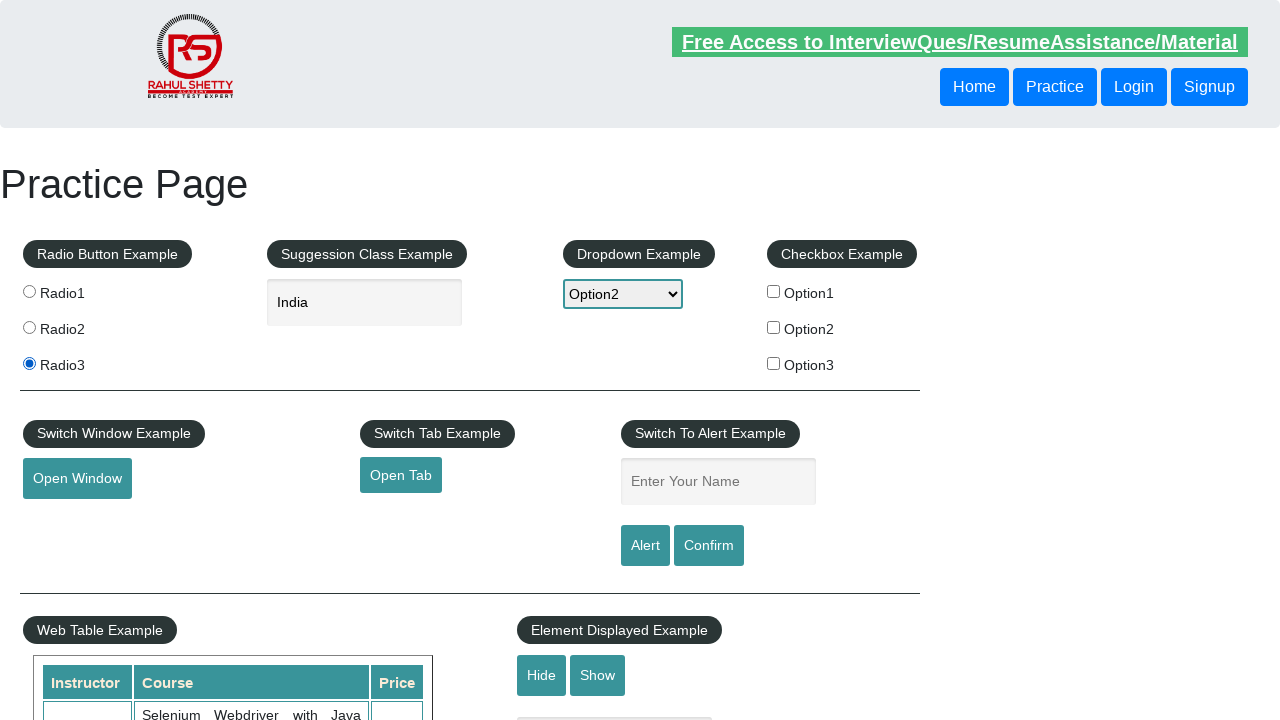